Tests drag and drop functionality on jQuery UI demo page by dragging an element from source to target position

Starting URL: https://jqueryui.com/droppable/

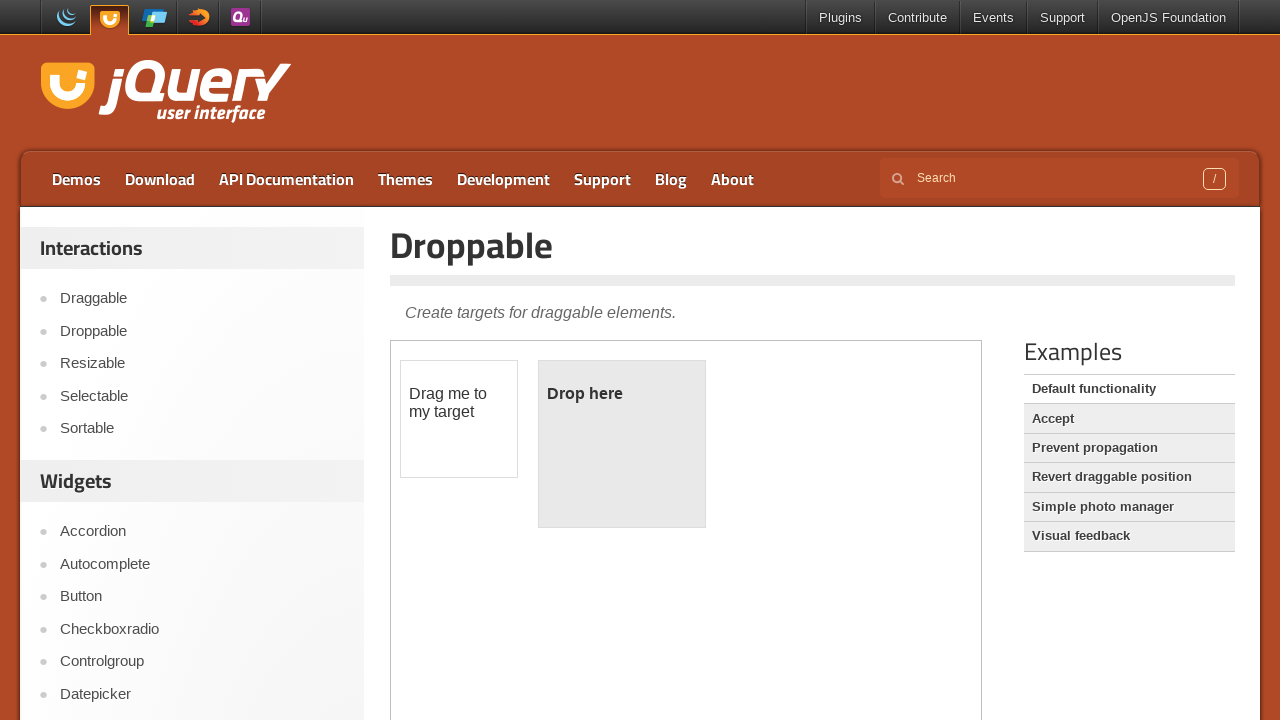

Located demo frame on jQuery UI droppable page
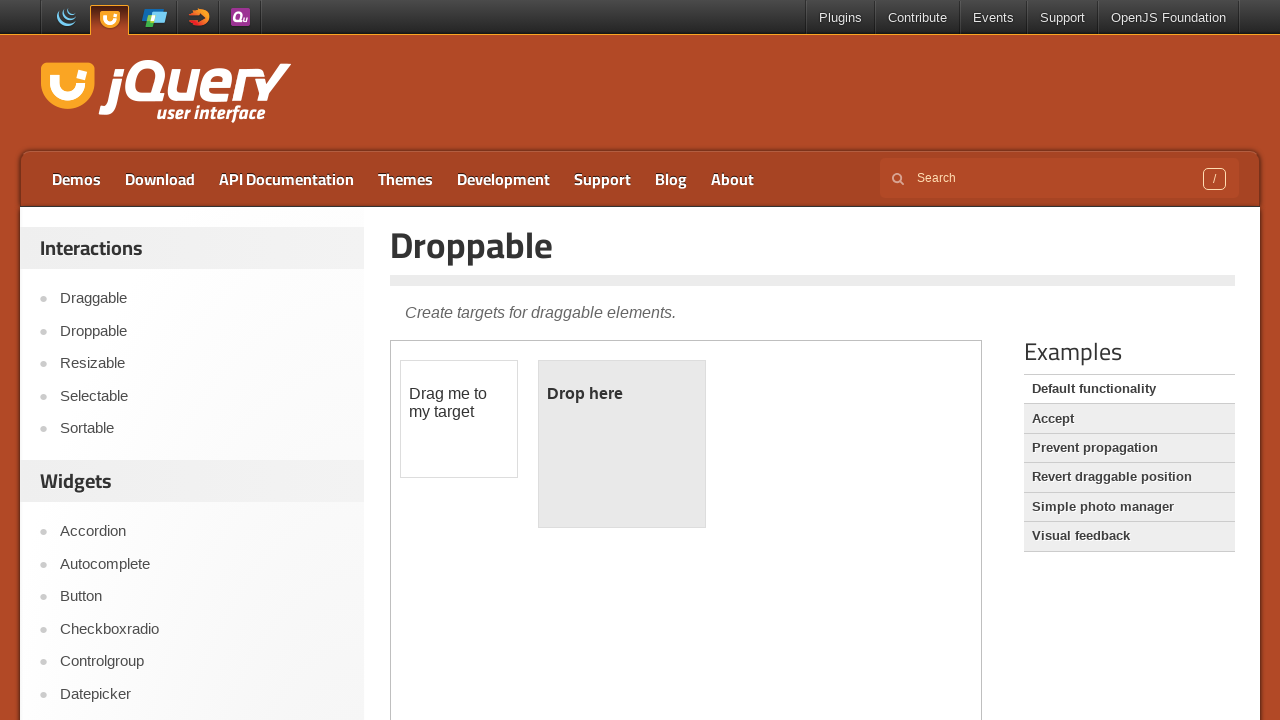

Located draggable element within demo frame
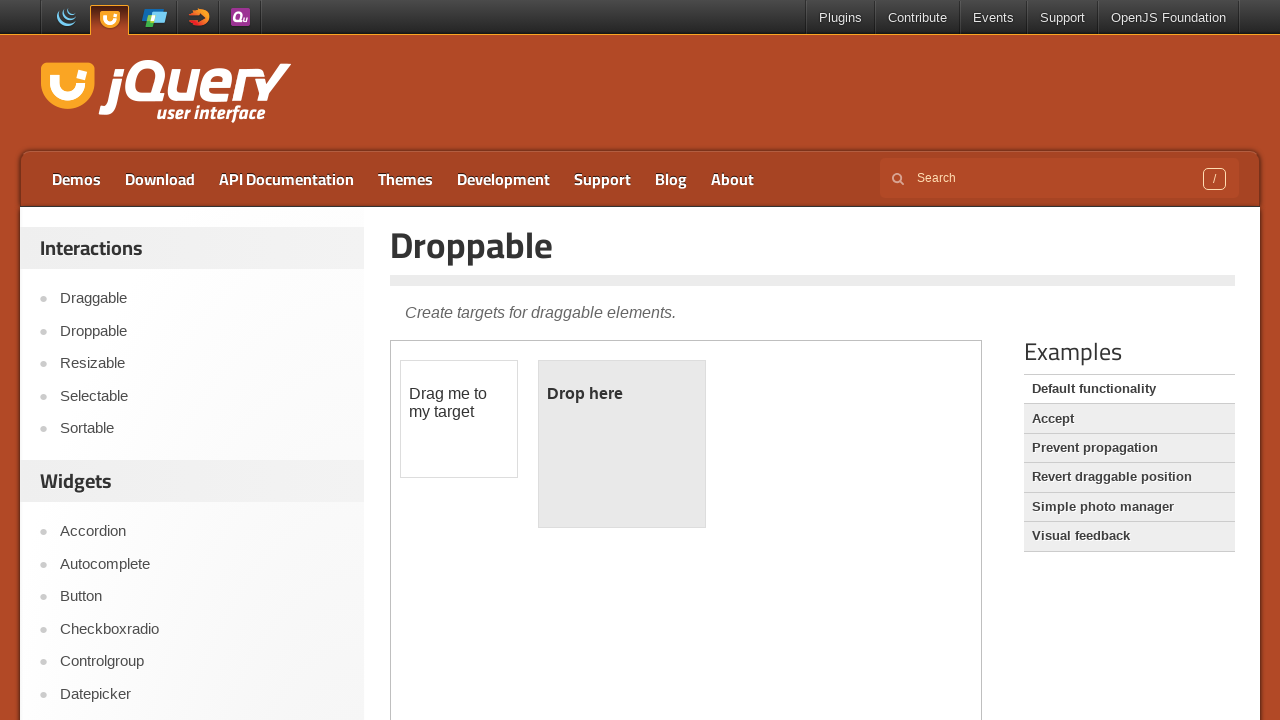

Located droppable target element within demo frame
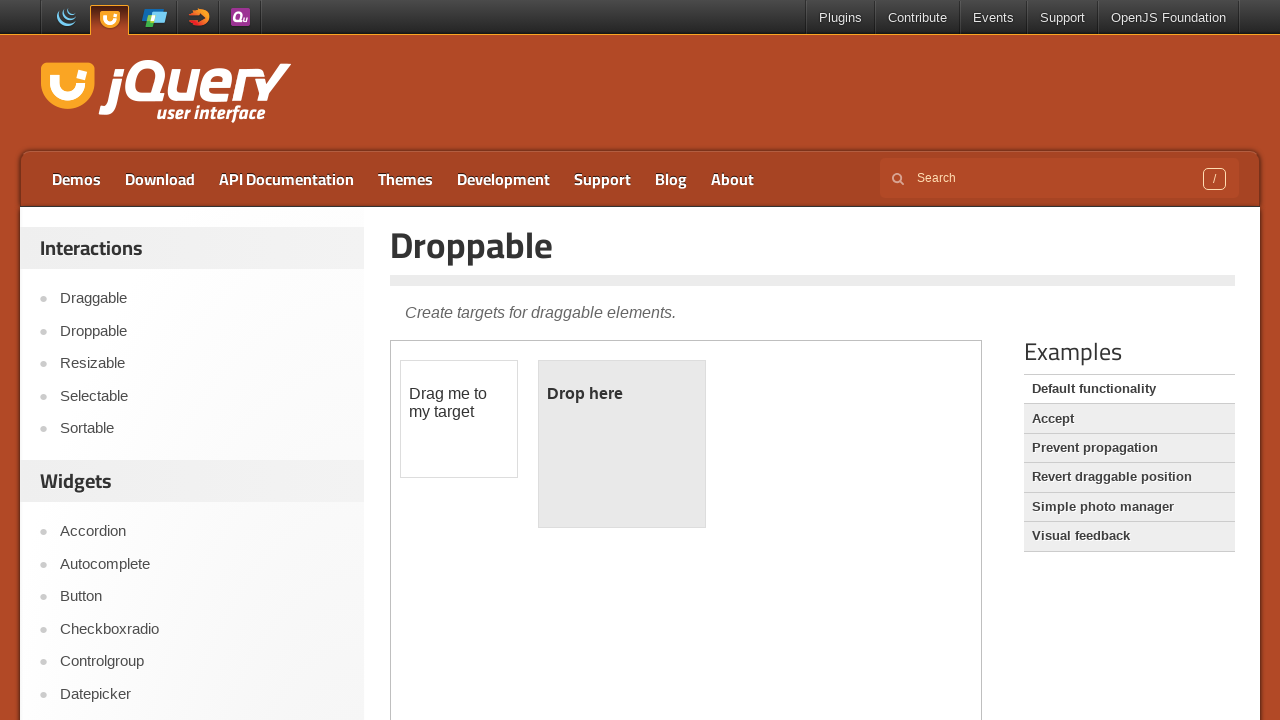

Dragged element from source to droppable target position at (622, 444)
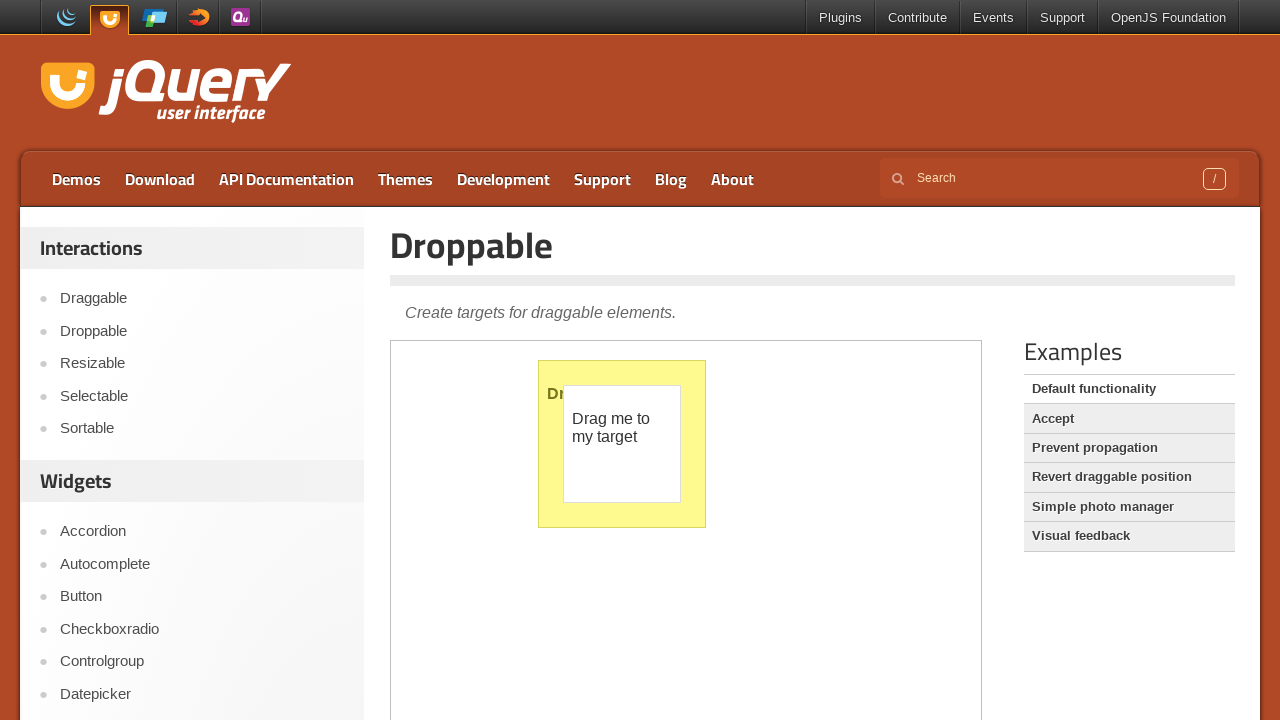

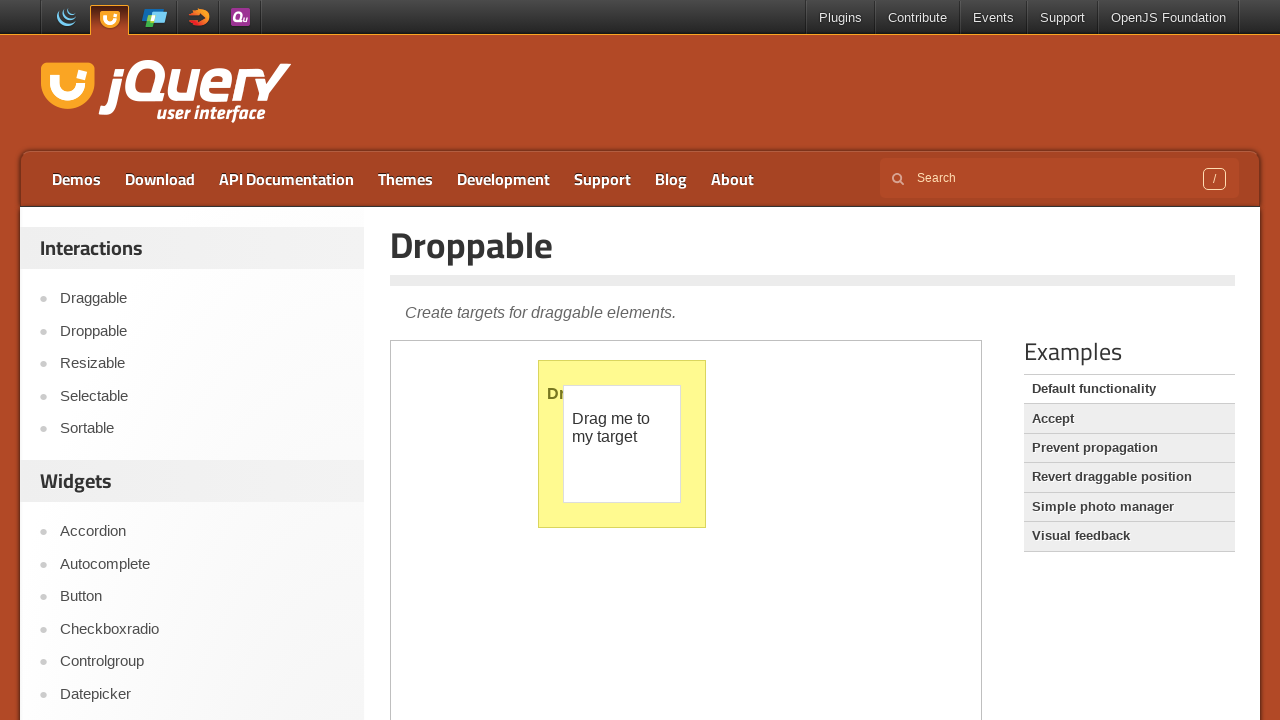